Tests dynamic loading scenario where an element is rendered after the loading bar completes, requiring an explicit wait for the element to appear in the DOM and become visible.

Starting URL: http://the-internet.herokuapp.com/dynamic_loading/2

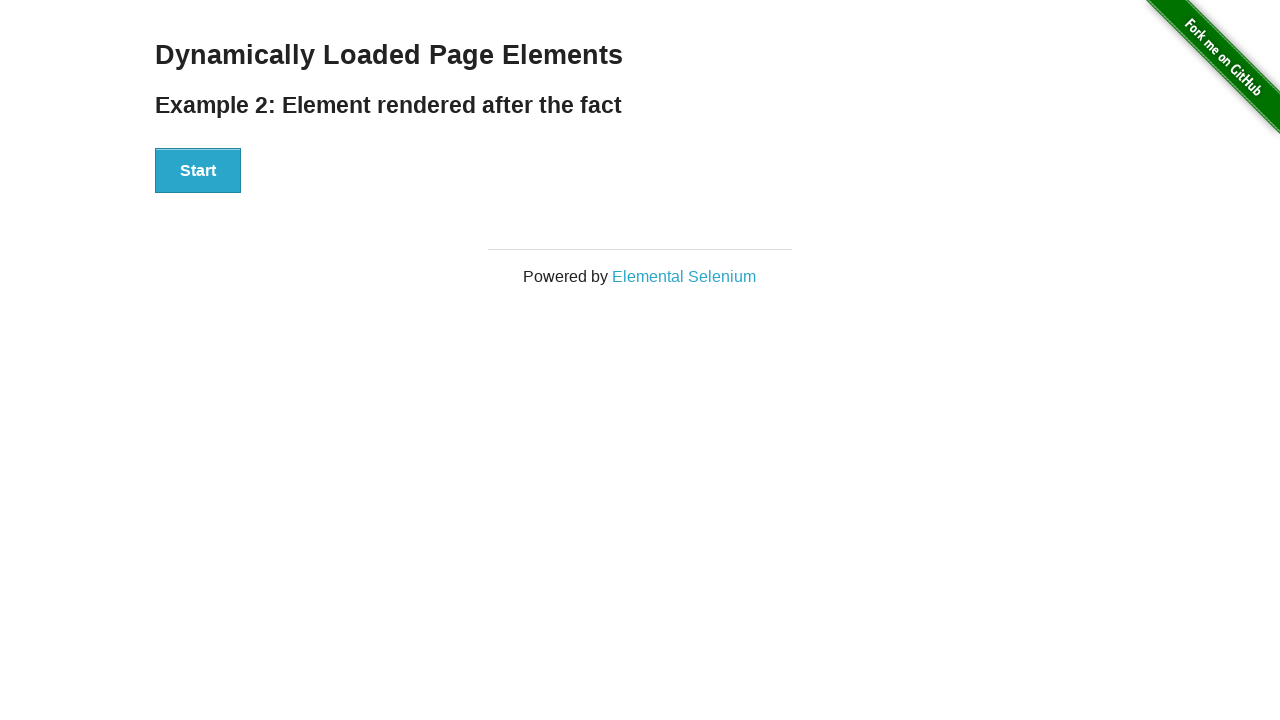

Clicked the Start button to trigger dynamic loading at (198, 171) on #start button
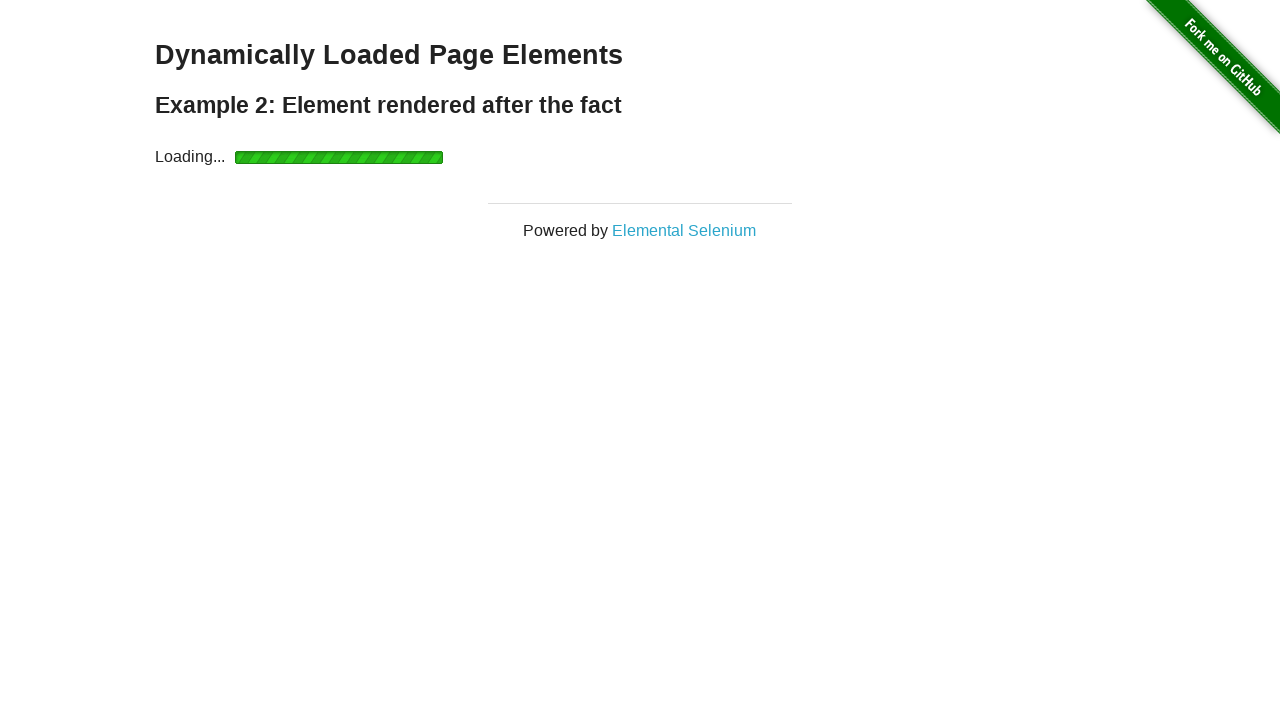

Waited for finish element to become visible after loading bar completed
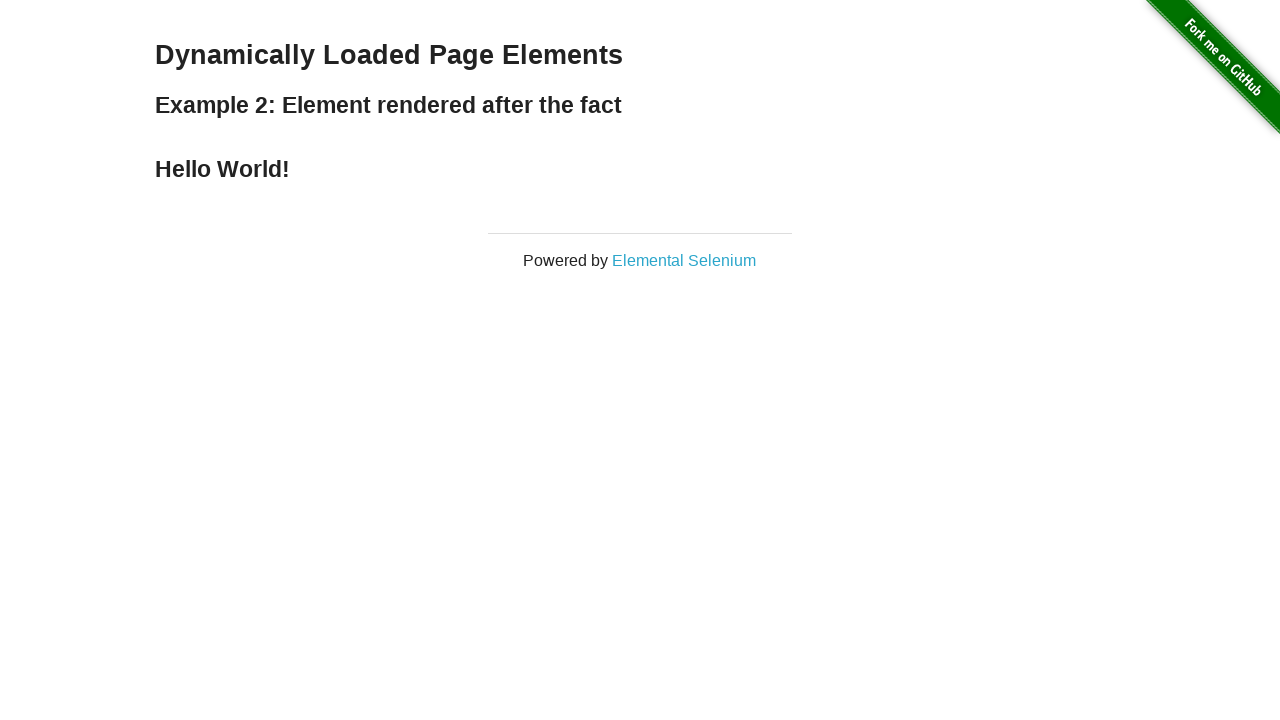

Verified that finish element contains expected text 'Hello World!'
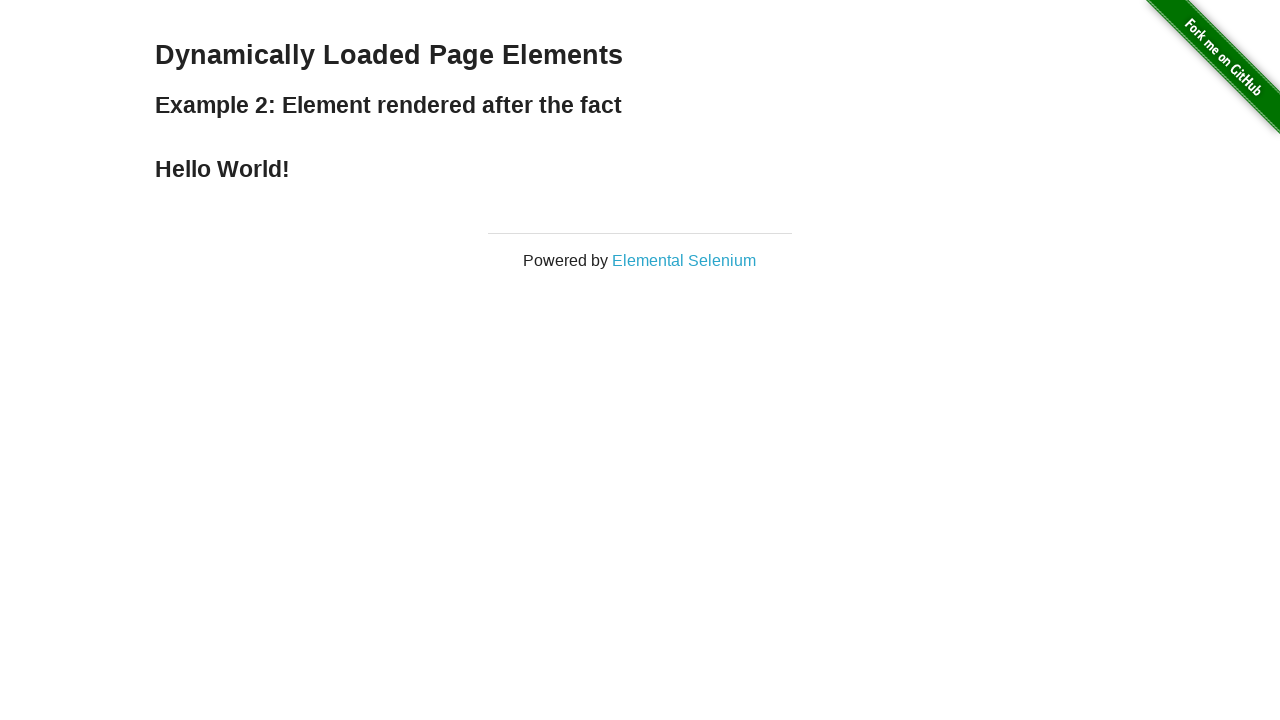

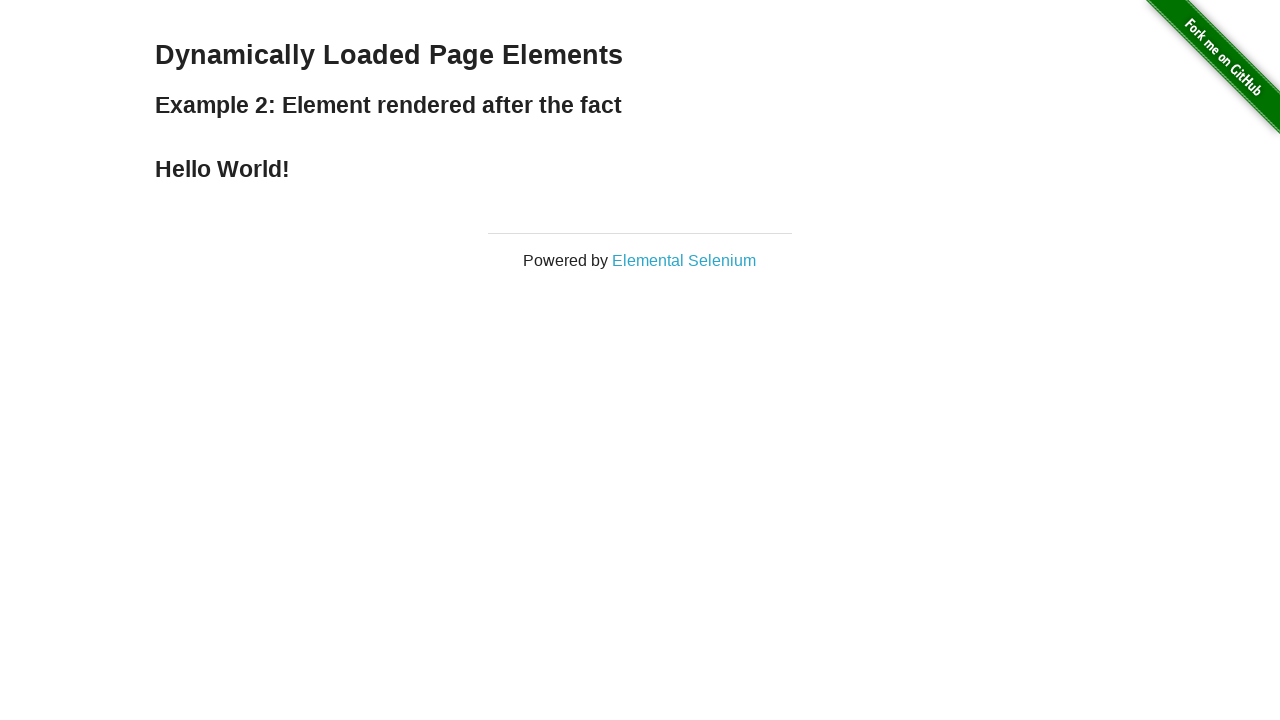